Tests multiple windows functionality by clicking to open a new window, switching between windows, and verifying content in both parent and child windows

Starting URL: https://the-internet.herokuapp.com/

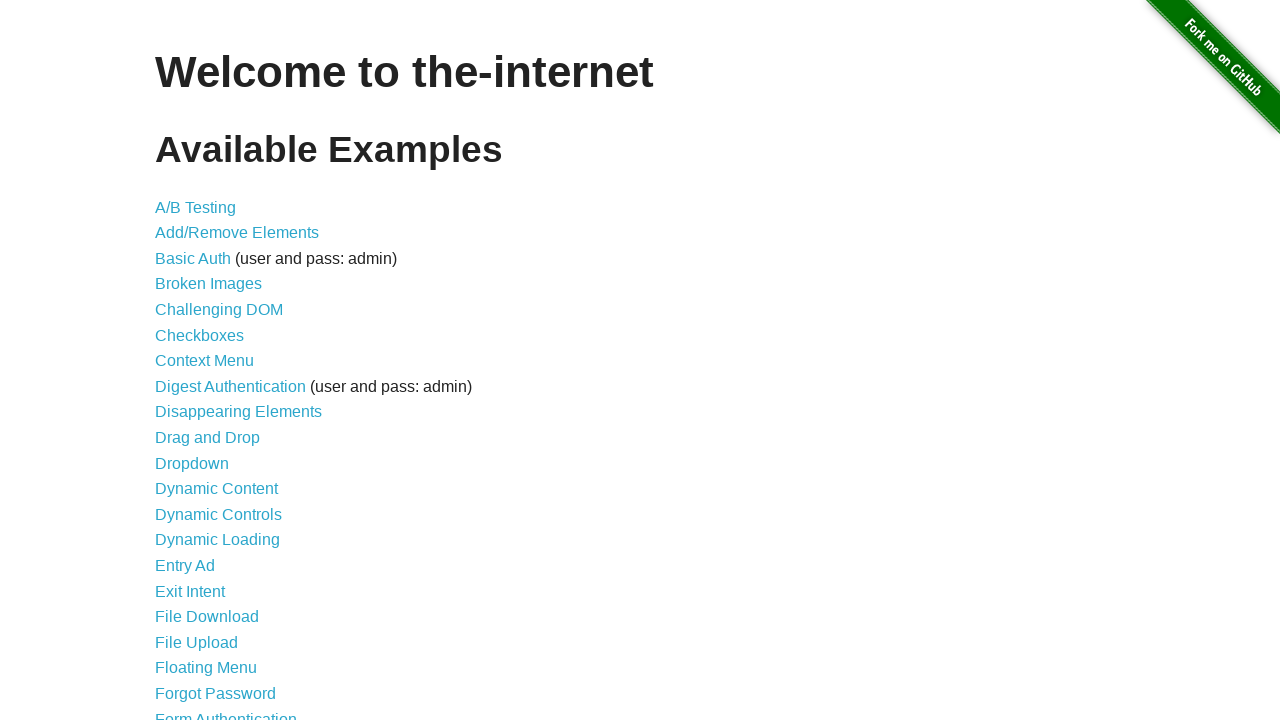

Clicked 'Multiple Windows' link at (218, 369) on text=Multiple Windows
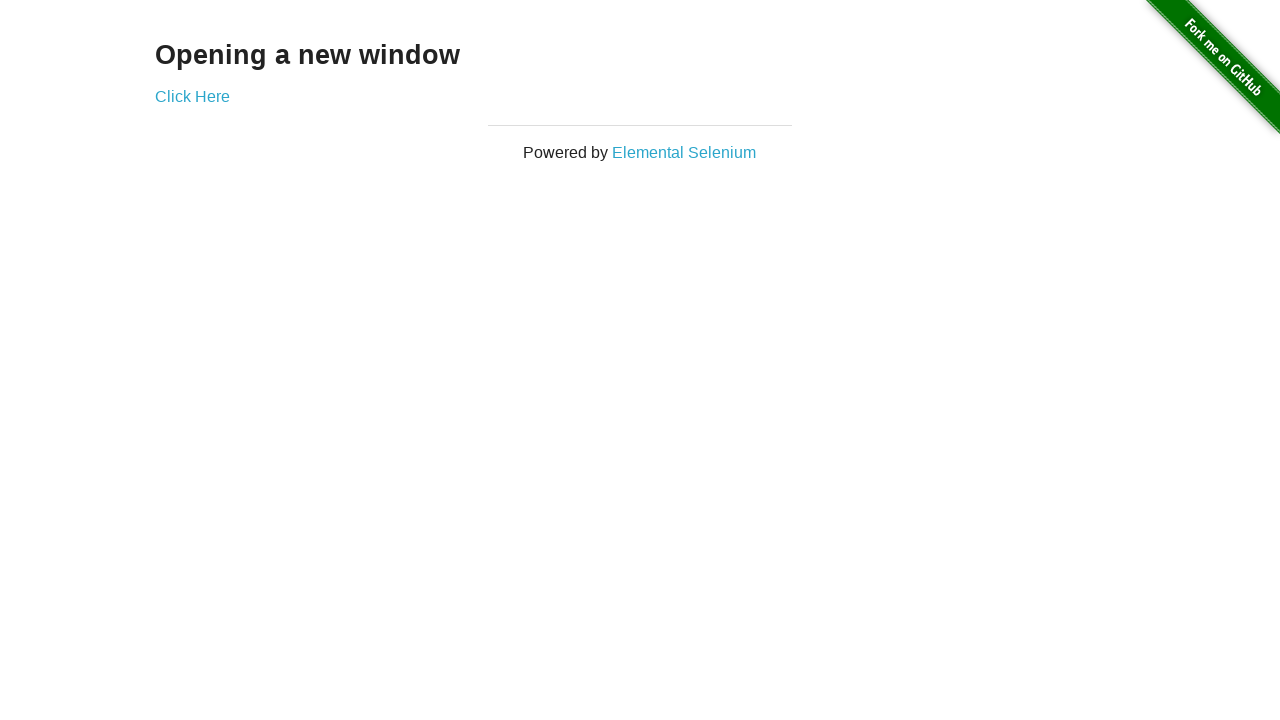

Clicked 'Click Here' to open new window at (192, 96) on text=Click Here
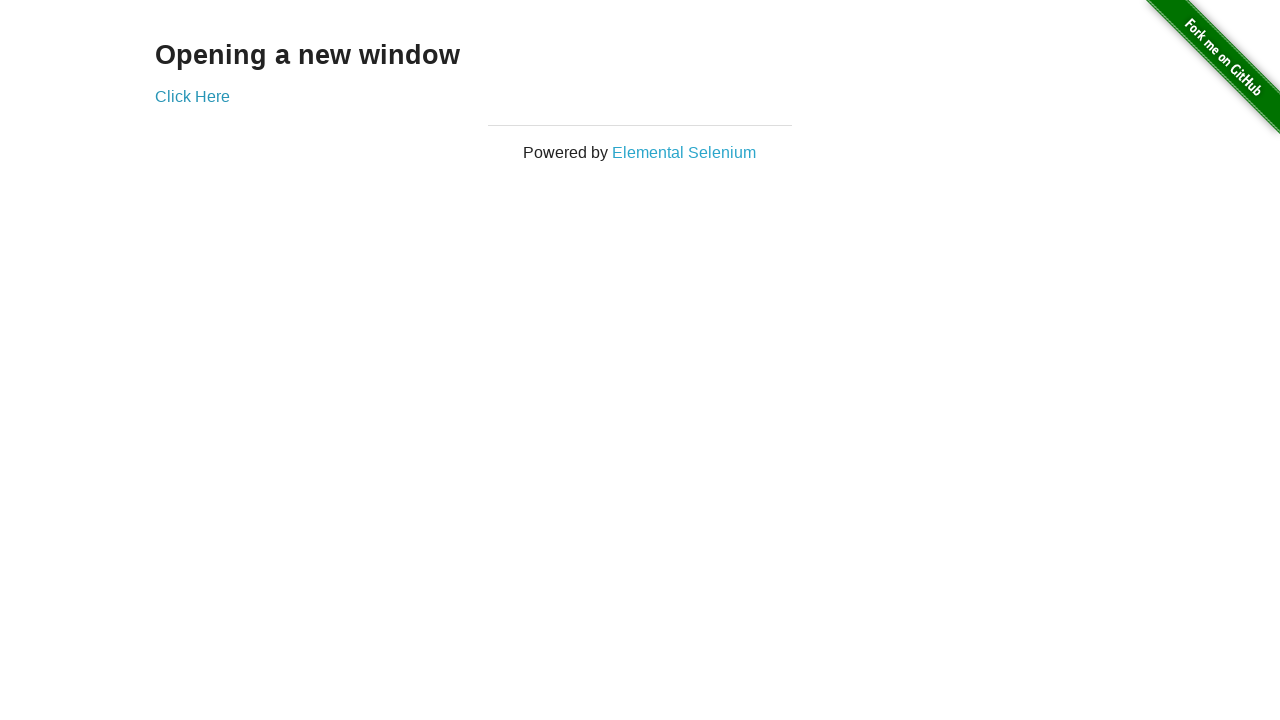

Captured new child window reference
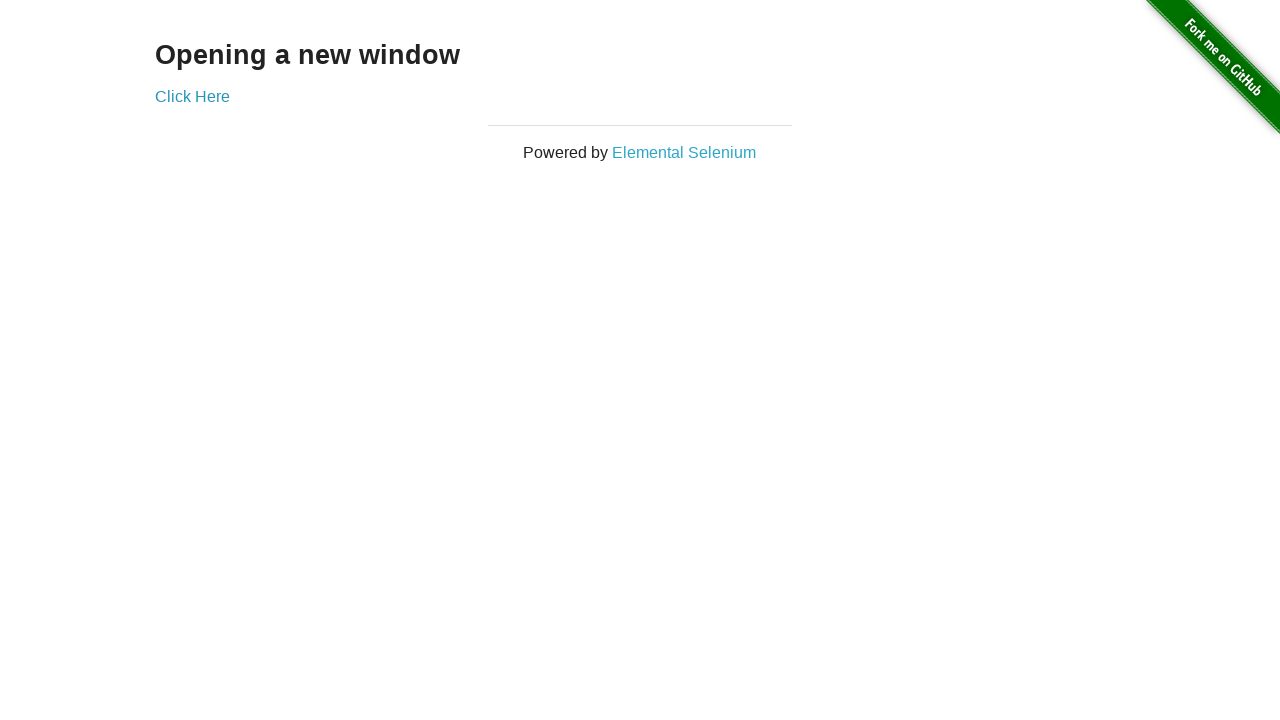

Child window loaded and h3 element is present
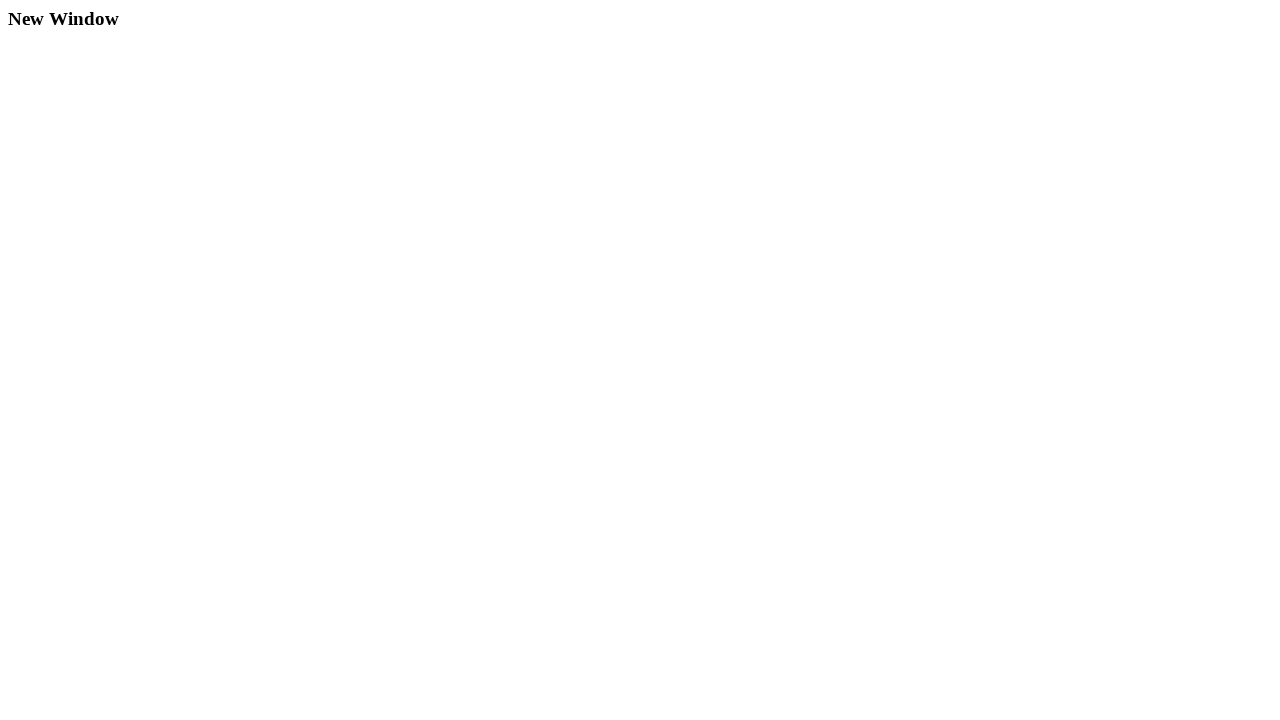

Retrieved h3 text from child window: 'New Window'
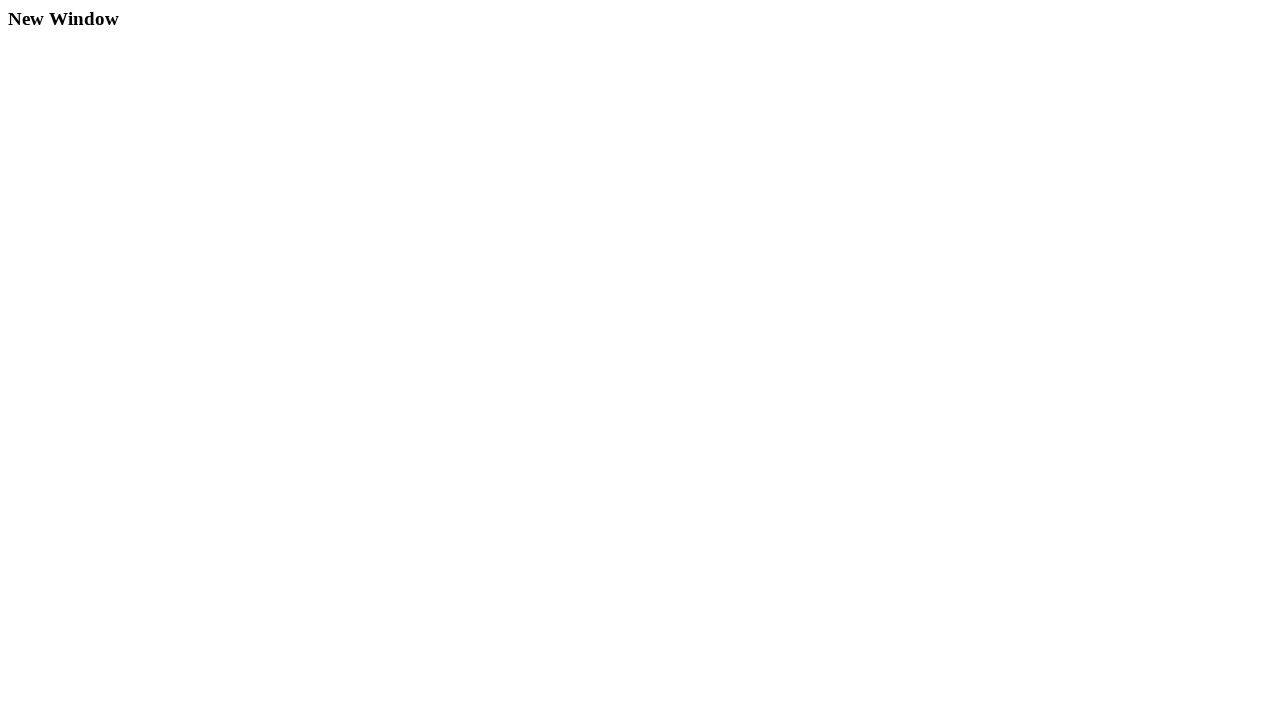

Retrieved h3 text from parent window: 'Opening a new window'
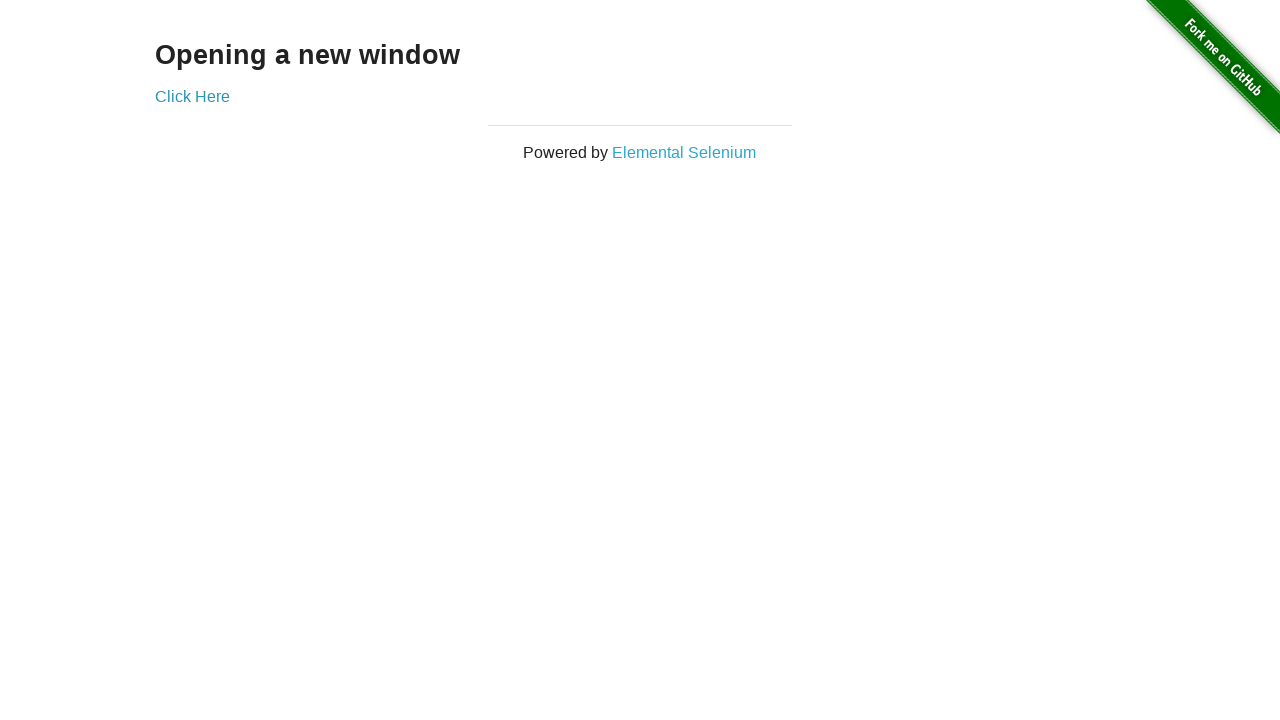

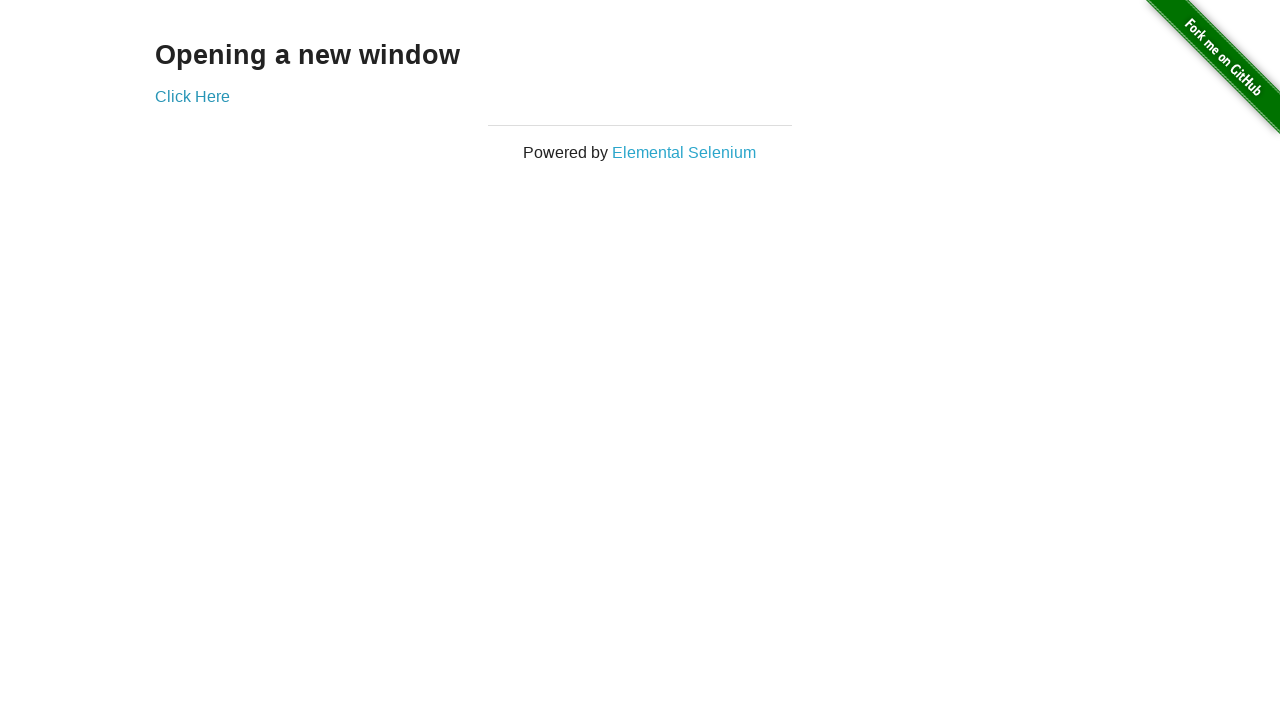